Tests searching for a customer by post code using the search input field

Starting URL: https://www.globalsqa.com/angularJs-protractor/BankingProject/#/manager

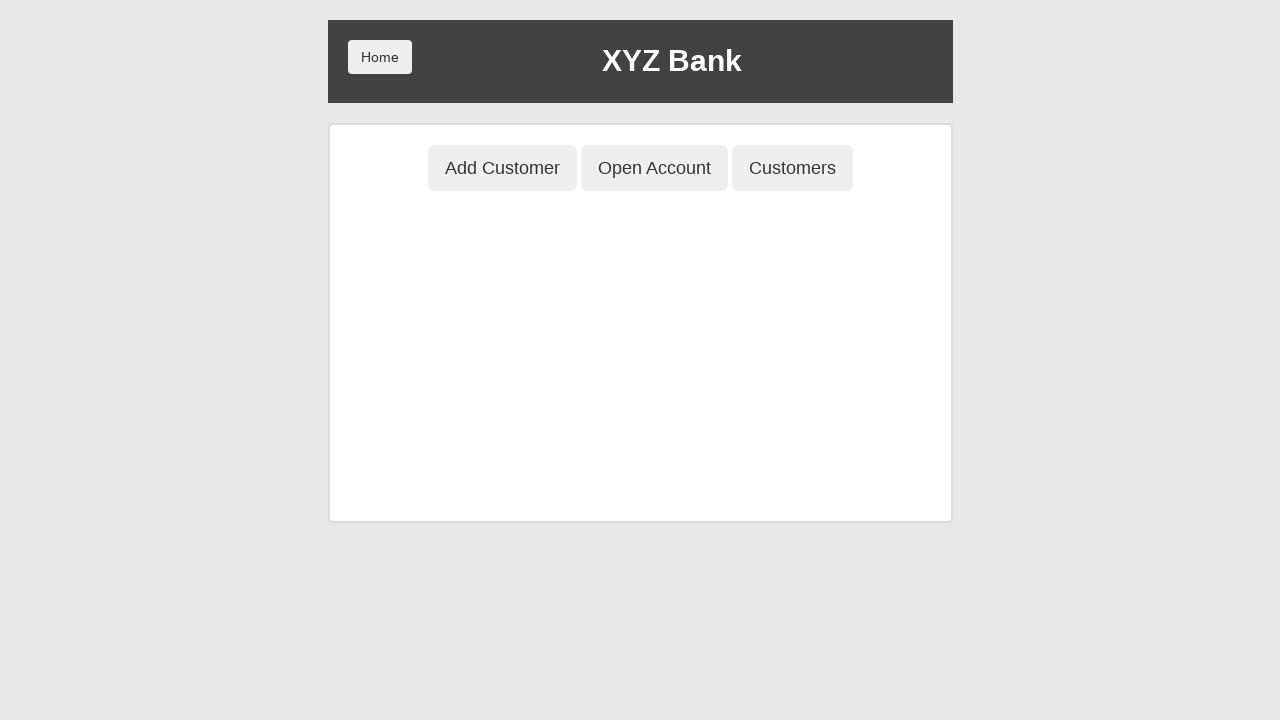

Clicked Customers button to view customer list at (792, 168) on button[ng-class='btnClass3']
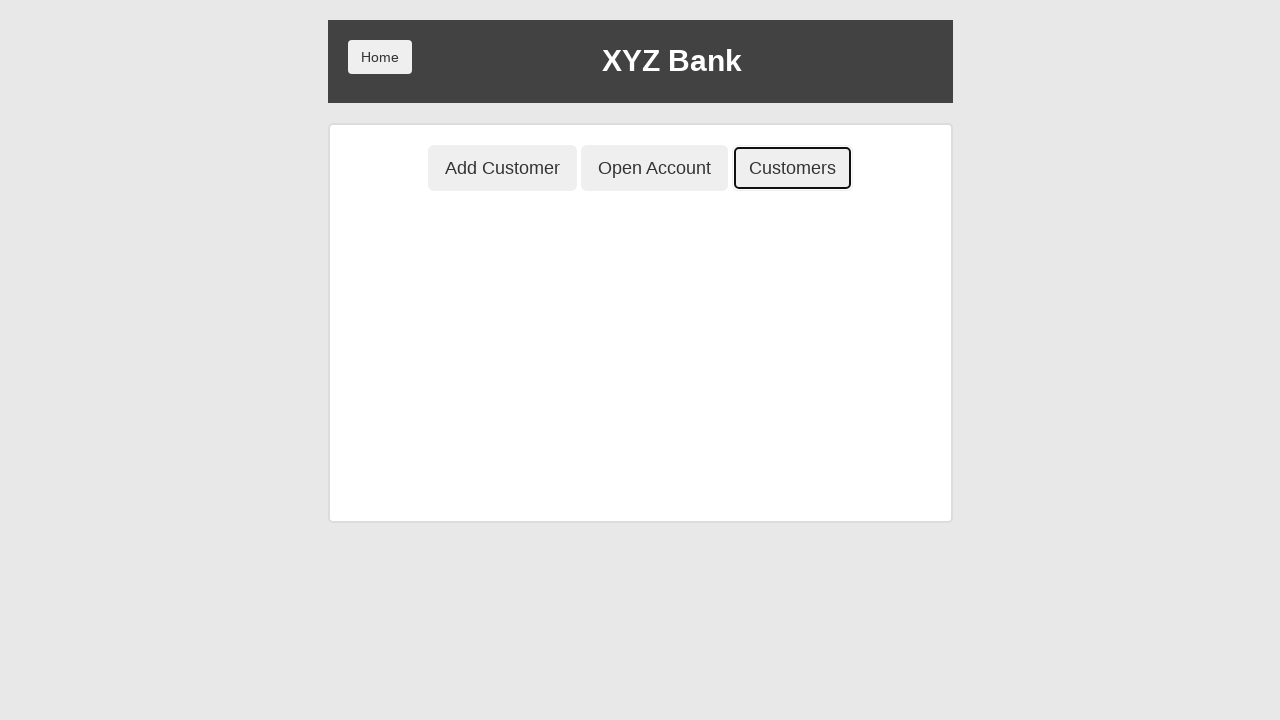

Customer table loaded
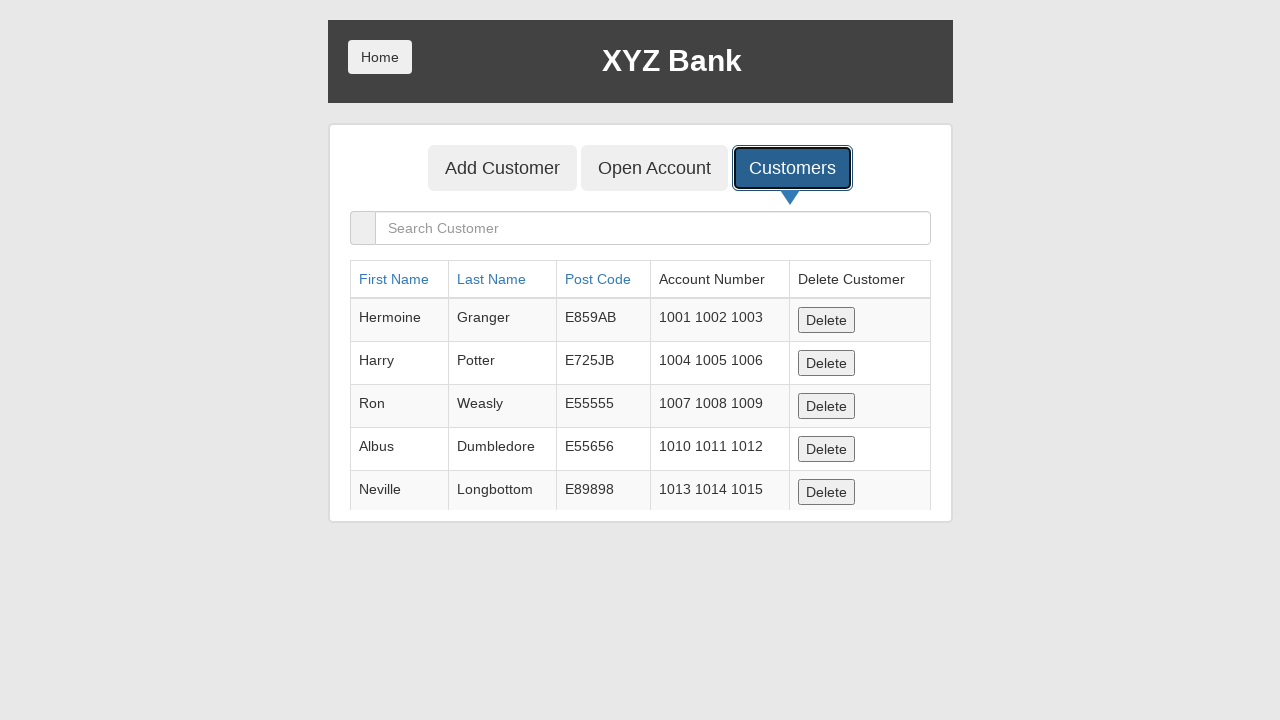

Entered post code 'E725JB' in search field on input[ng-model='searchCustomer']
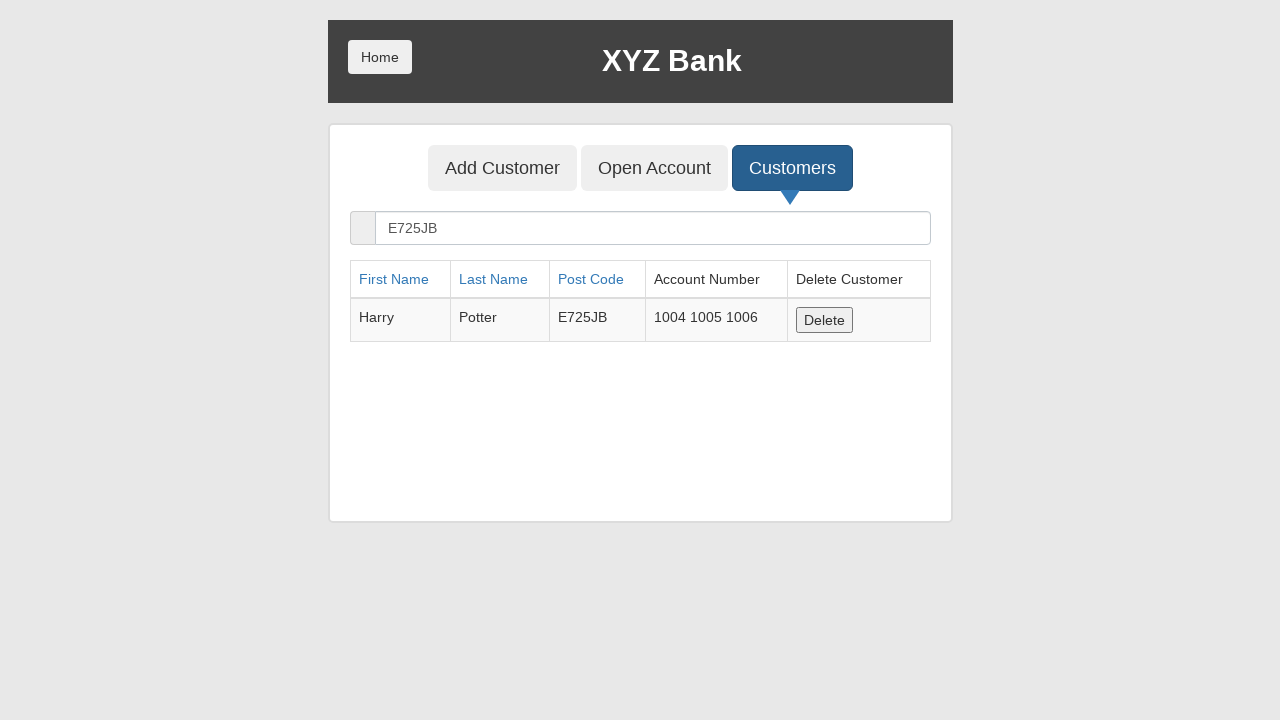

Filtered search results loaded for post code E725JB
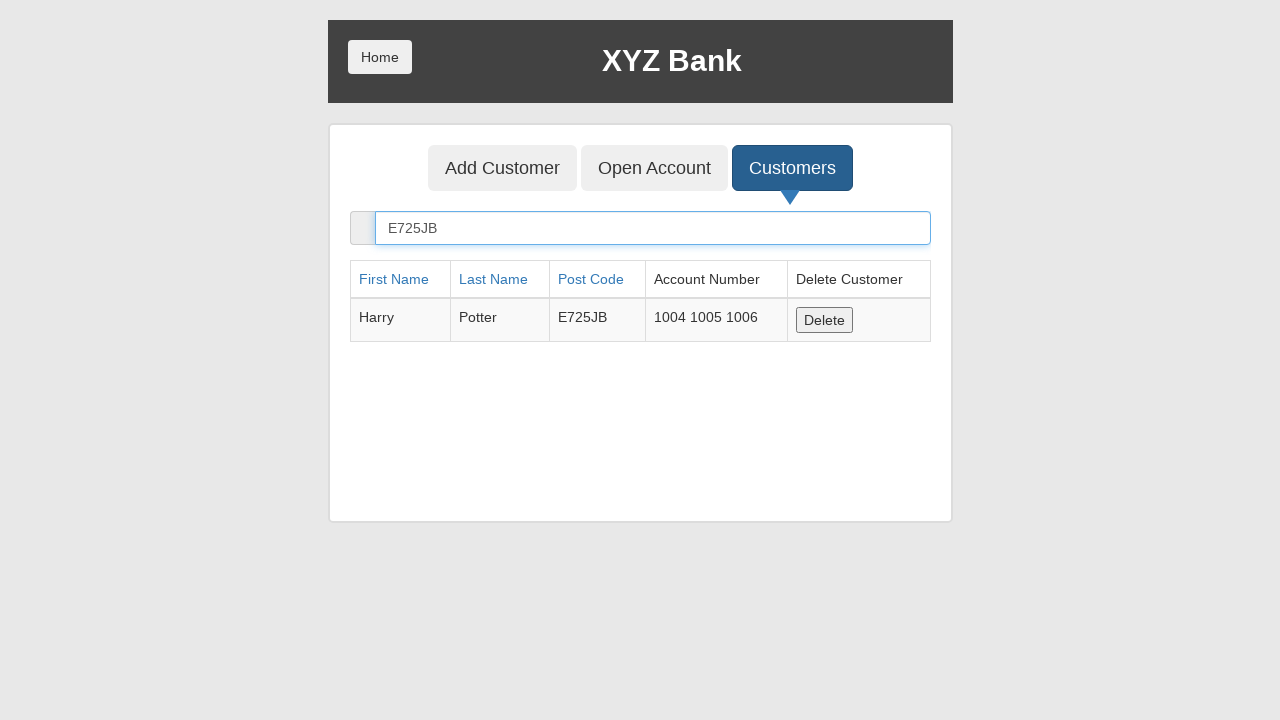

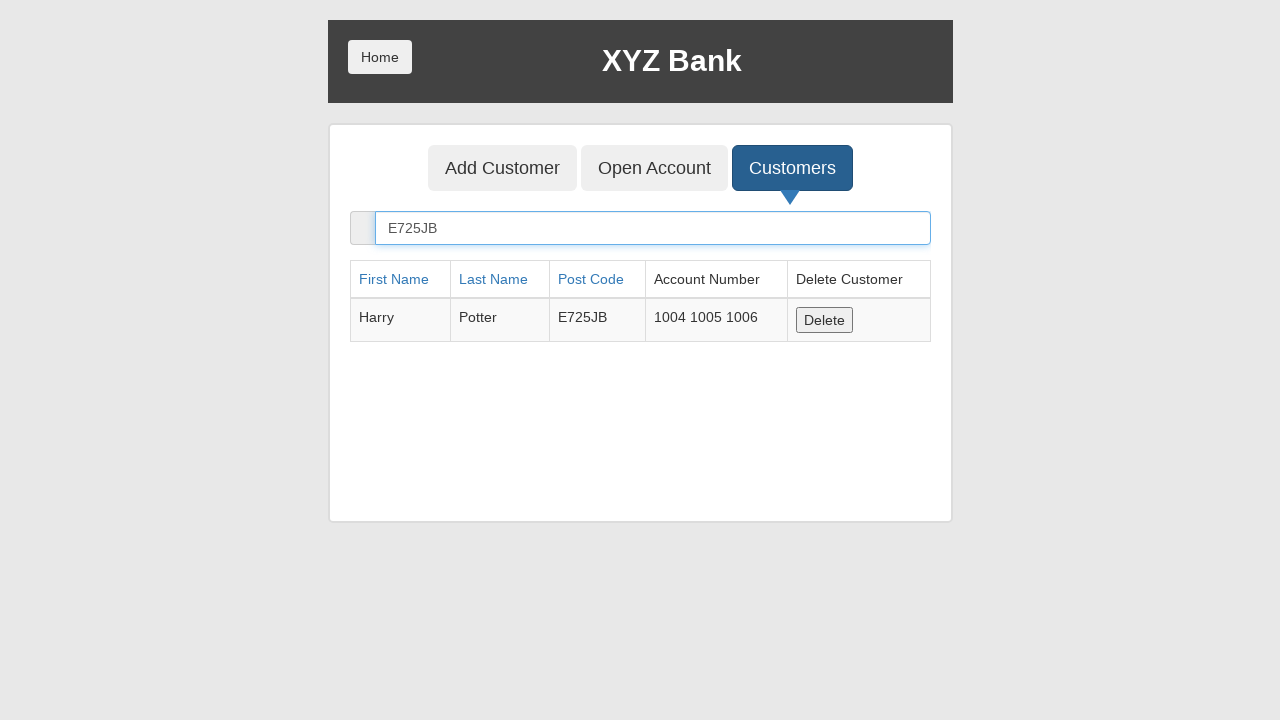